Tests file download functionality by navigating to a download page and clicking on a file link to initiate download

Starting URL: https://the-internet.herokuapp.com/download

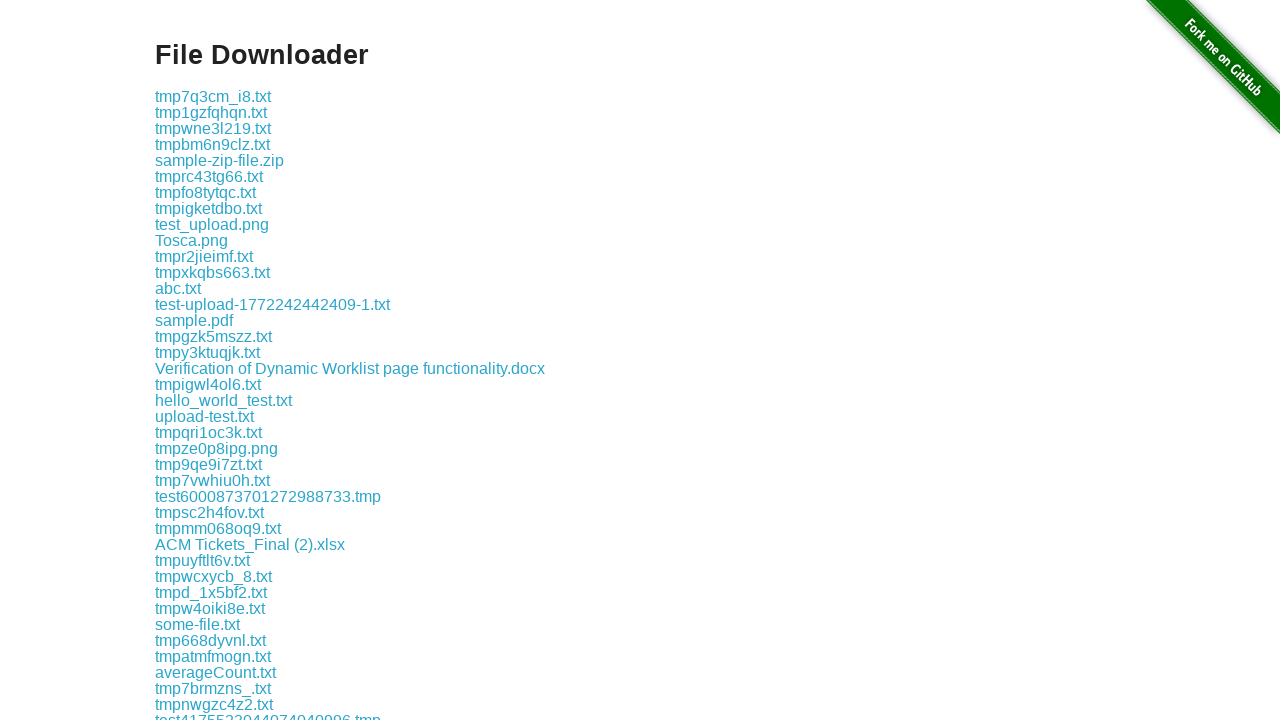

Clicked on LambdaTest download link to initiate file download at (208, 360) on a:has-text('LambdaTest')
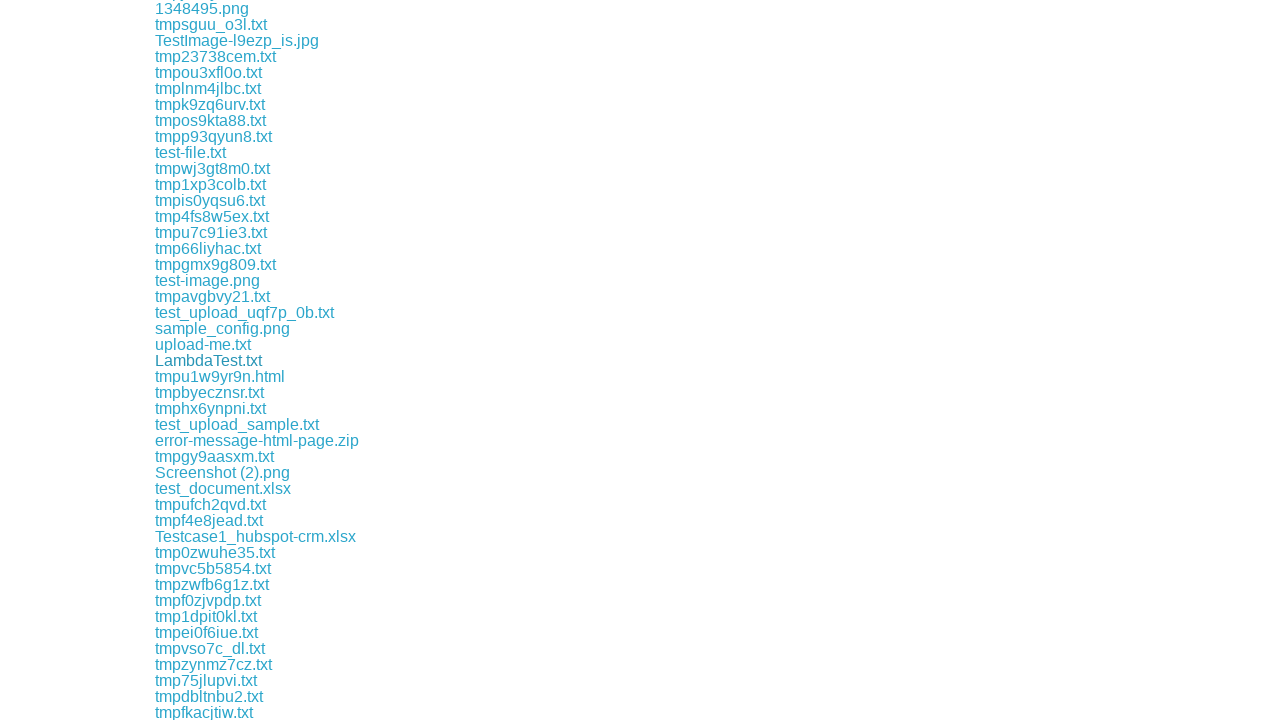

Waited 2 seconds for download to complete
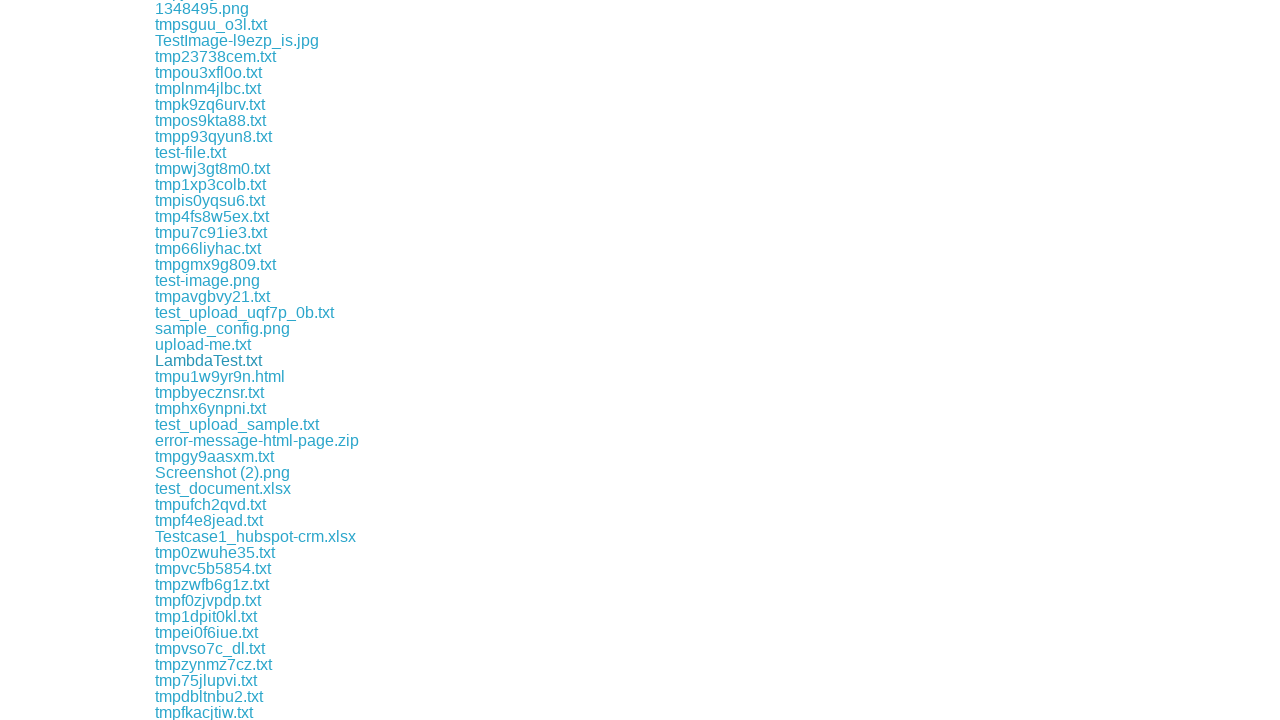

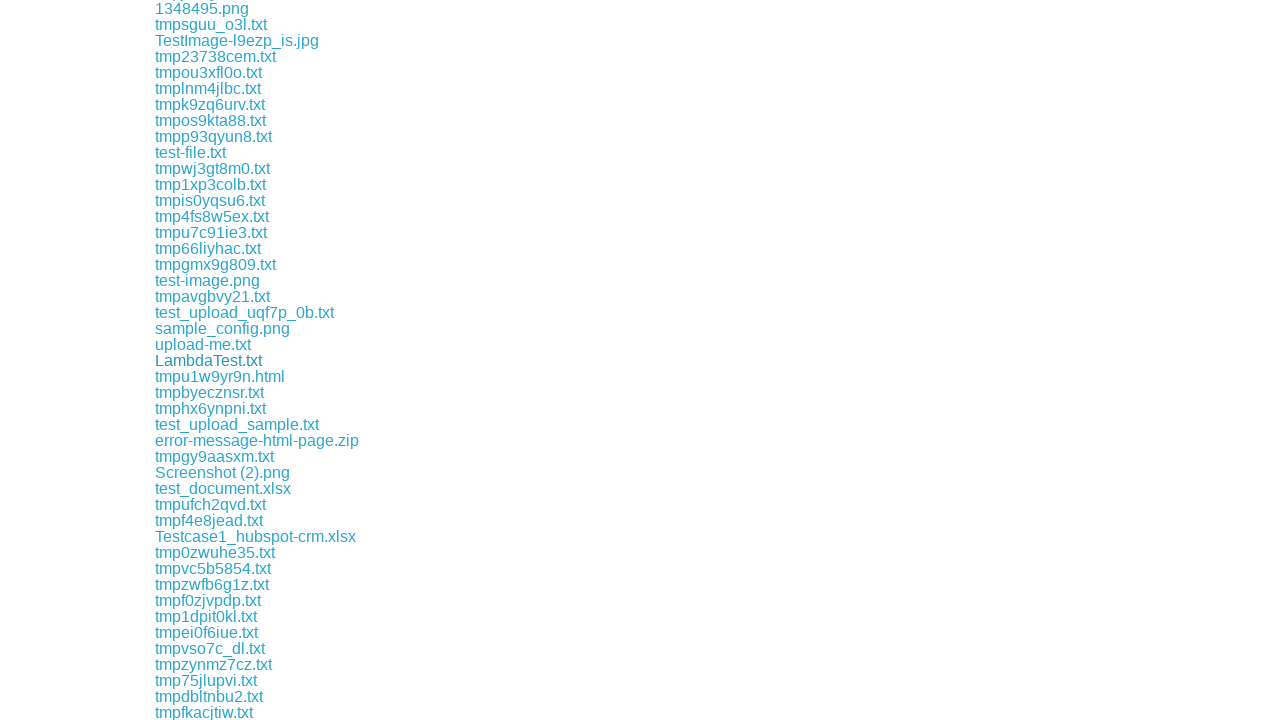